Tests the complete purchase flow on DemoBlaze: adds a product to cart, navigates to cart, fills out the purchase form with customer details, and completes the purchase.

Starting URL: https://www.demoblaze.com

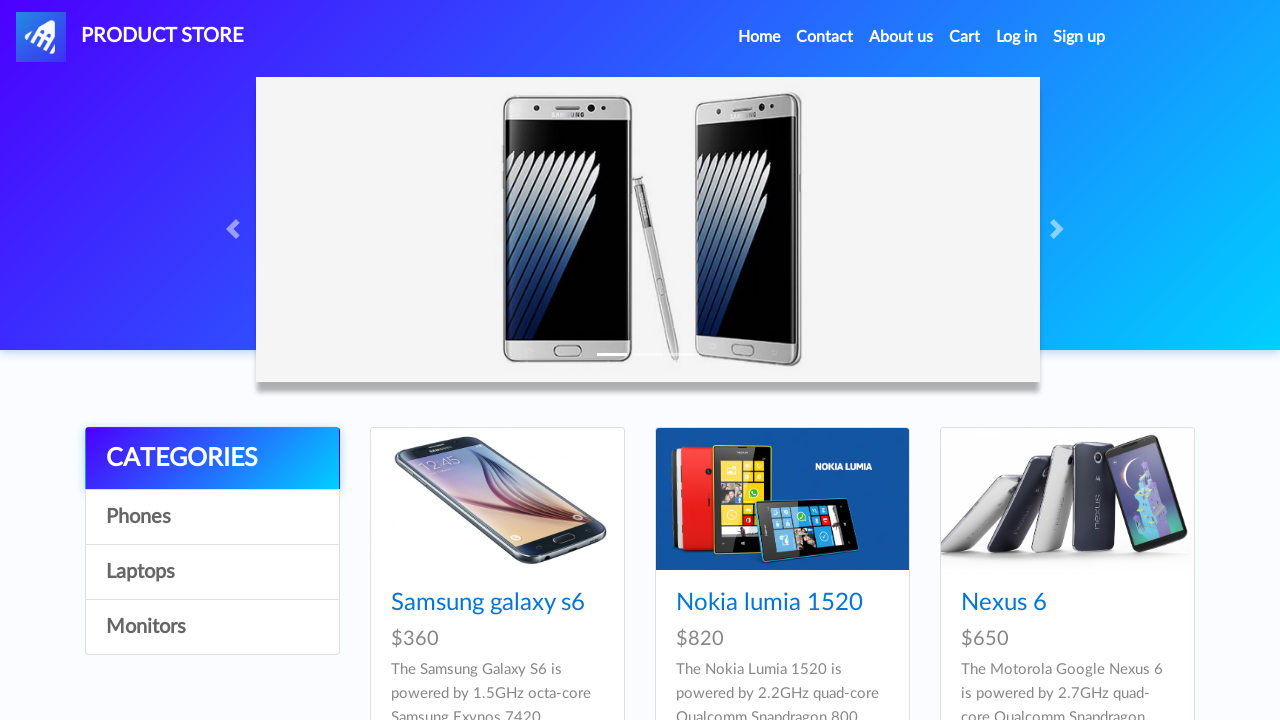

Clicked on Samsung galaxy s6 product at (488, 603) on text=Samsung galaxy s6
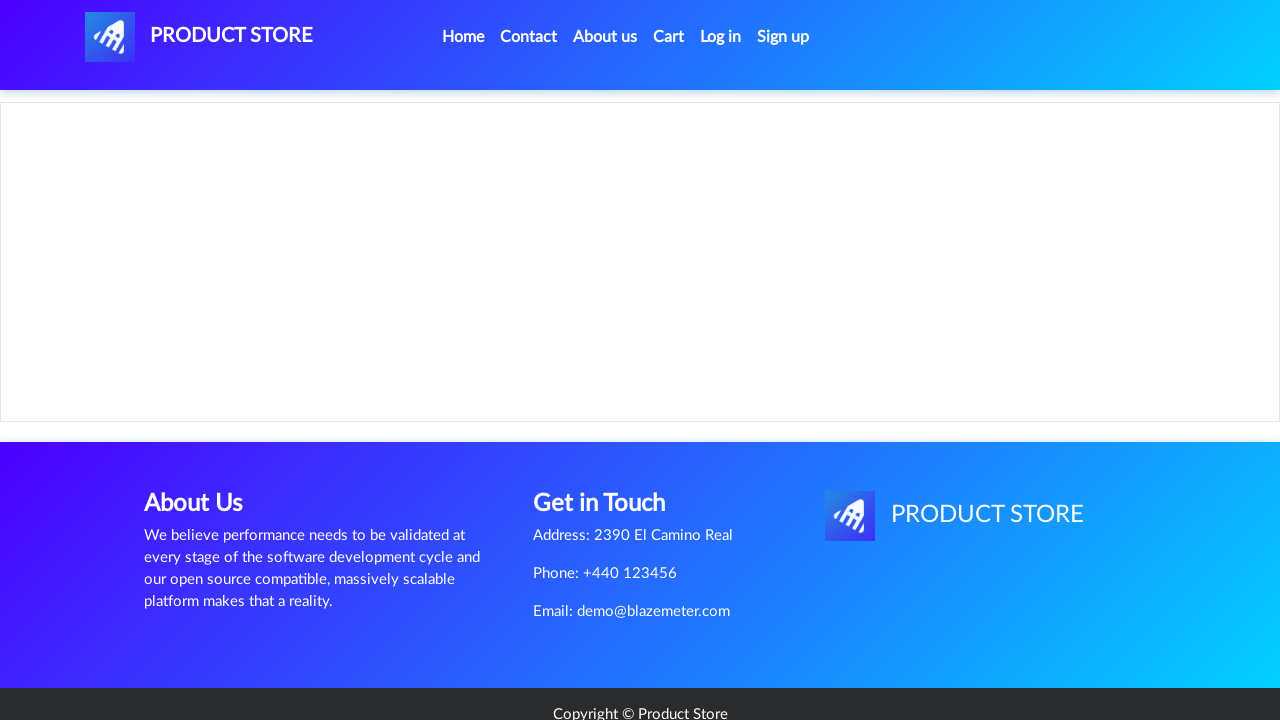

Clicked Add to cart button at (610, 440) on text=Add to cart
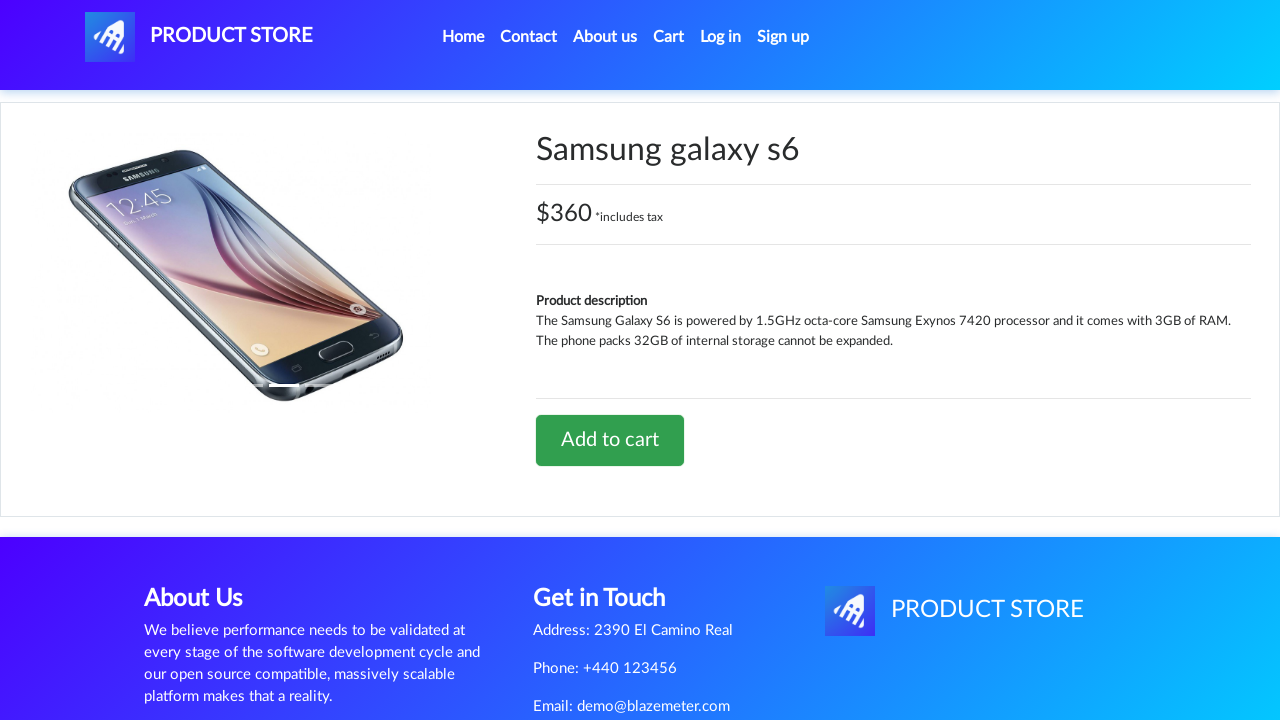

Set up dialog handler to accept confirmation
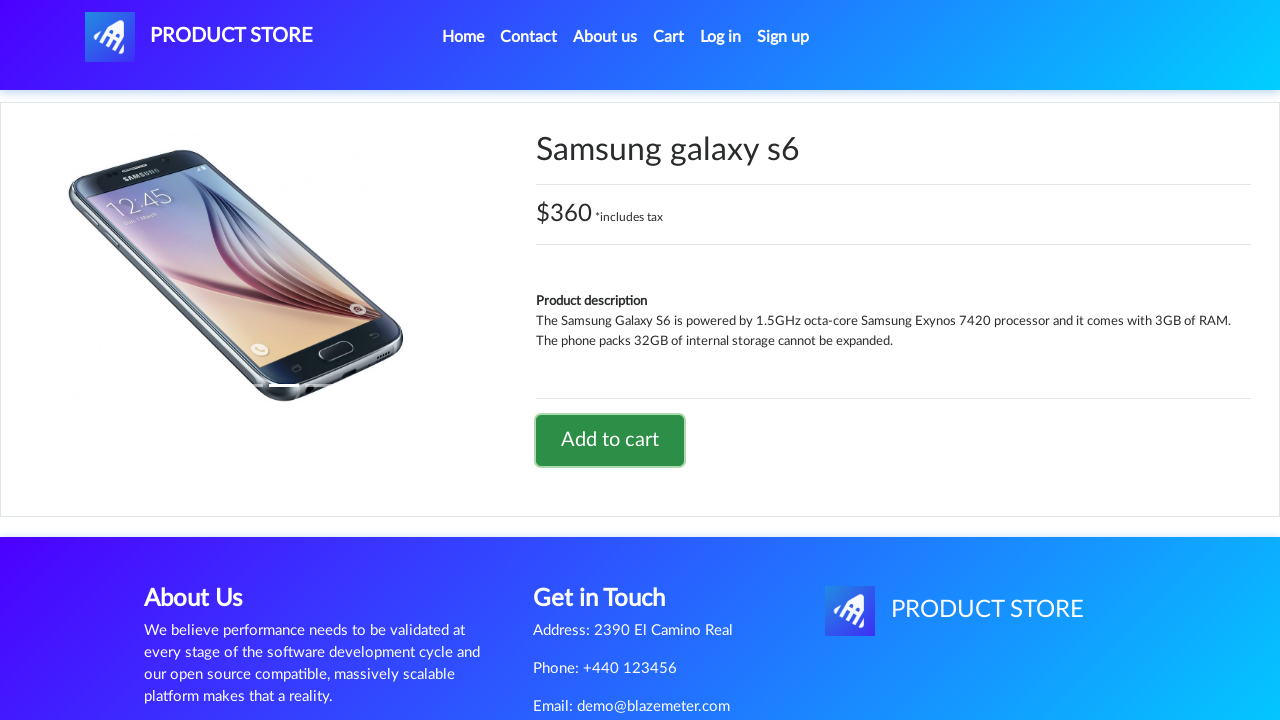

Waited for alert confirmation
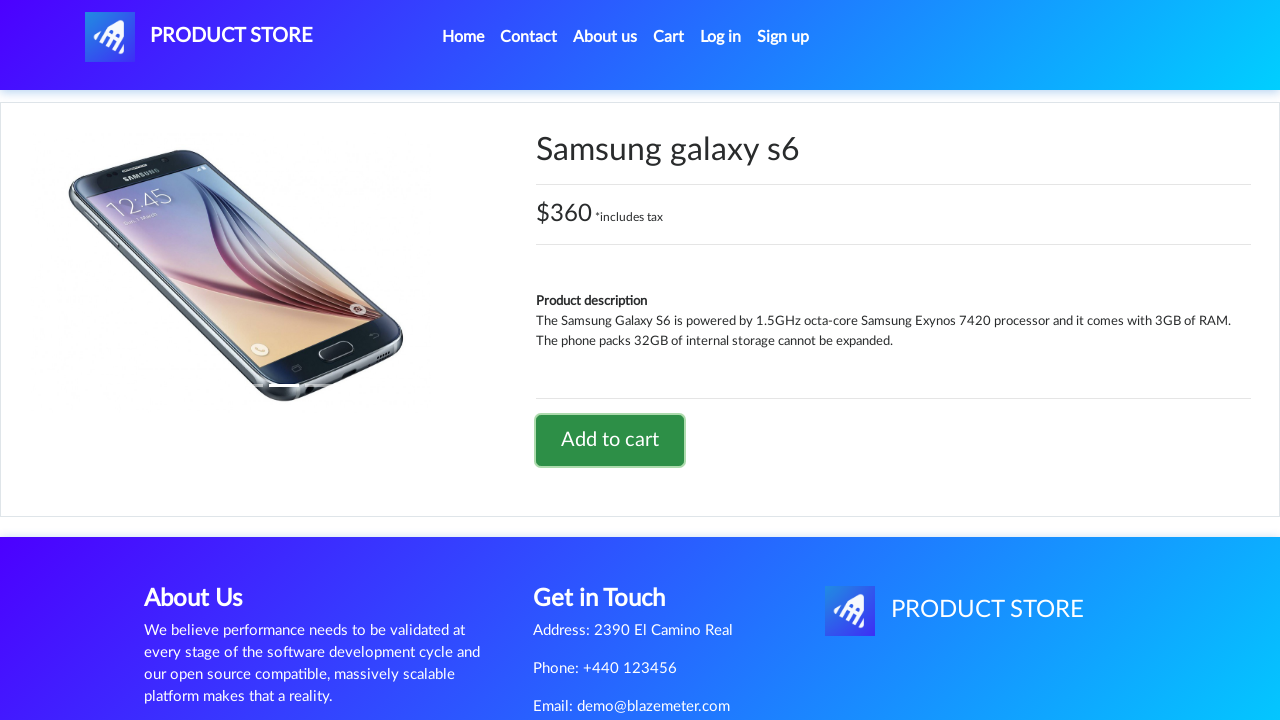

Clicked home link to return to home page at (199, 37) on #nava
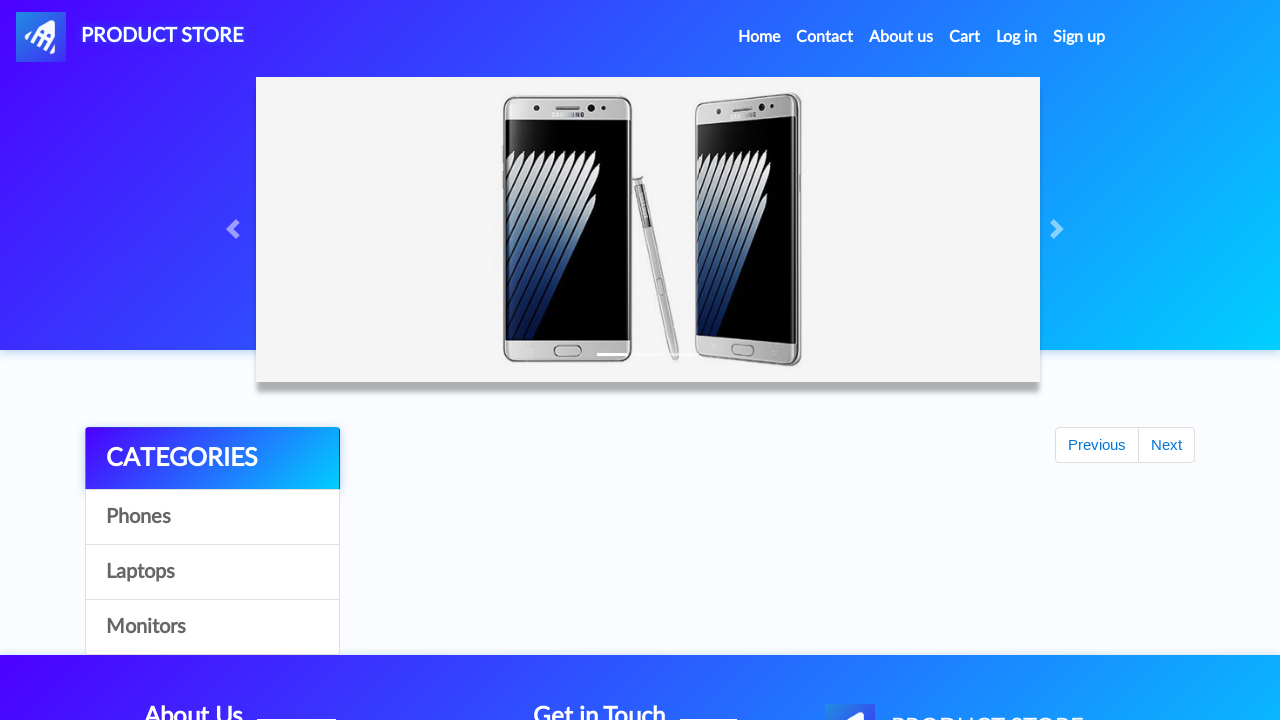

Clicked cart link to navigate to shopping cart at (965, 37) on #cartur
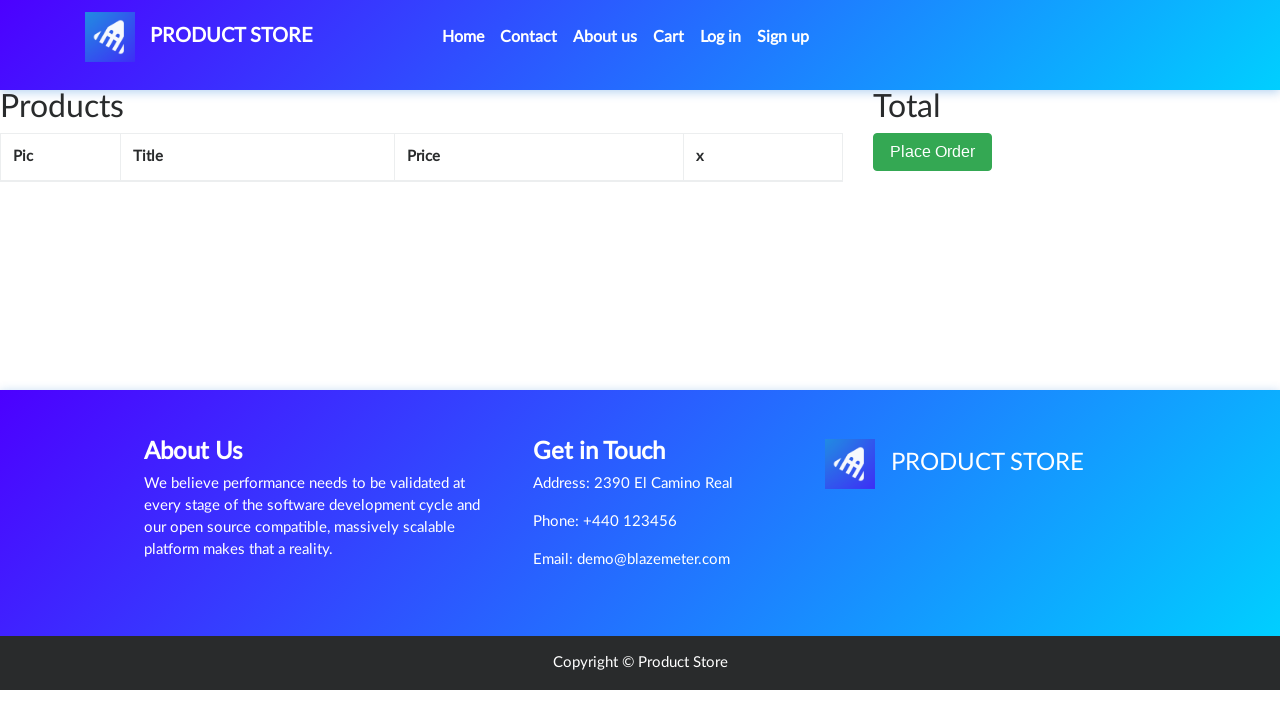

Cart page loaded with Place Order button visible
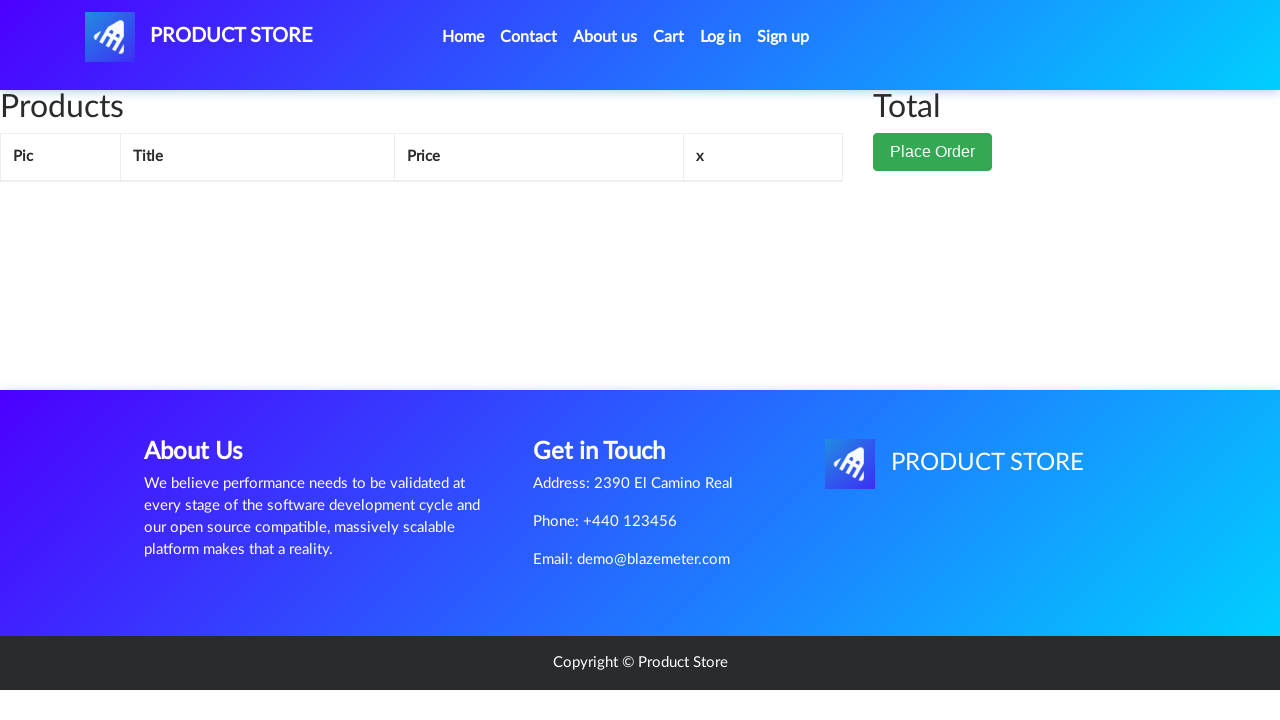

Clicked Place Order button to open purchase form at (933, 191) on xpath=//button[text()='Place Order']
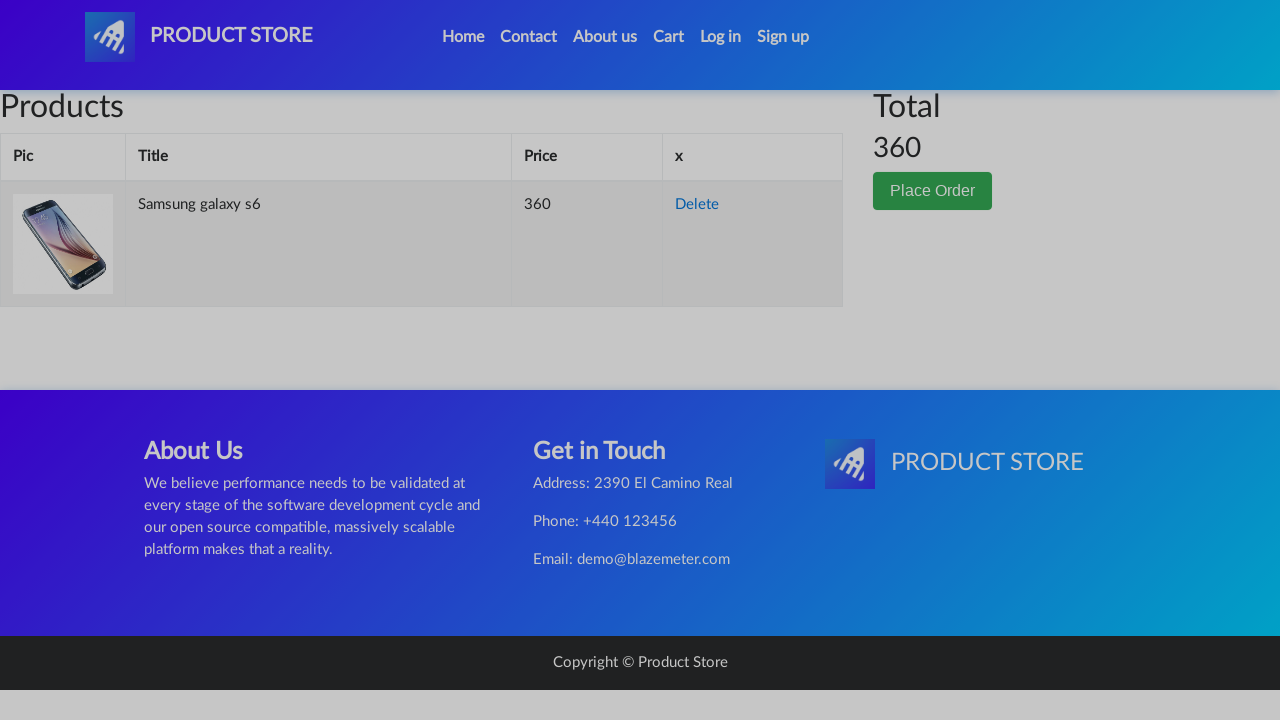

Filled customer name field with 'Carlos Martinez' on #name
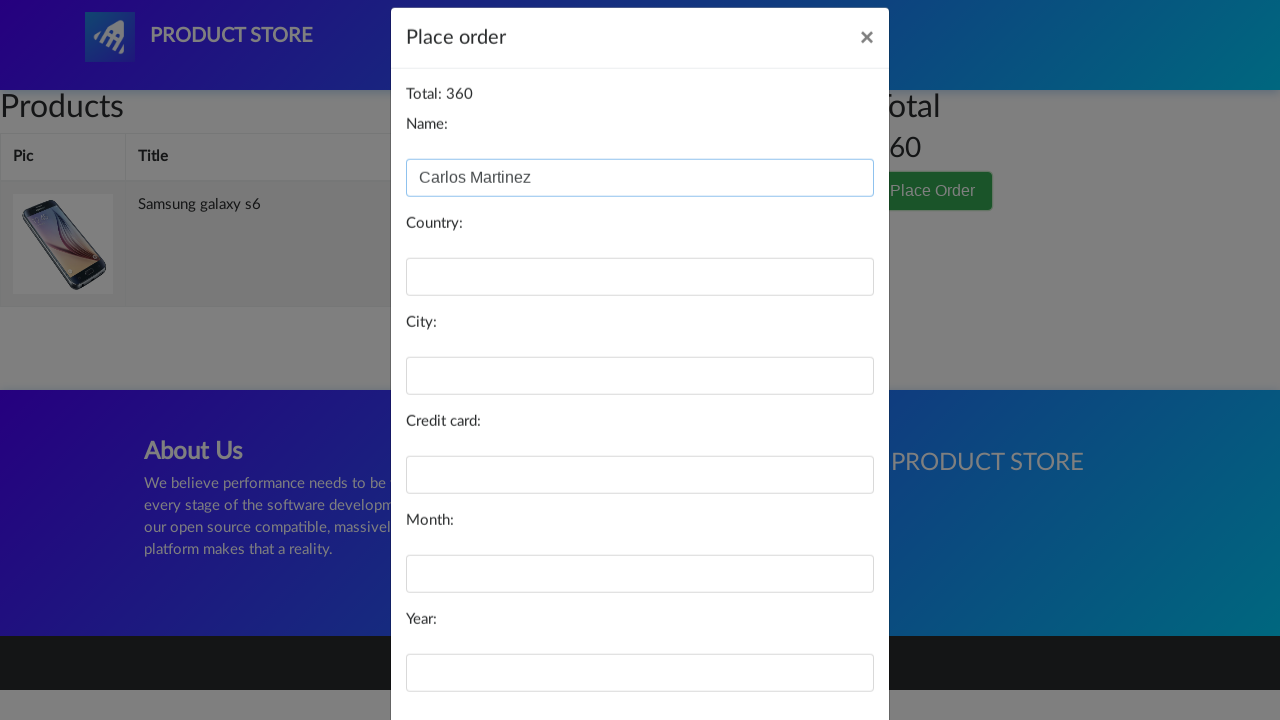

Filled country field with 'Mexico' on #country
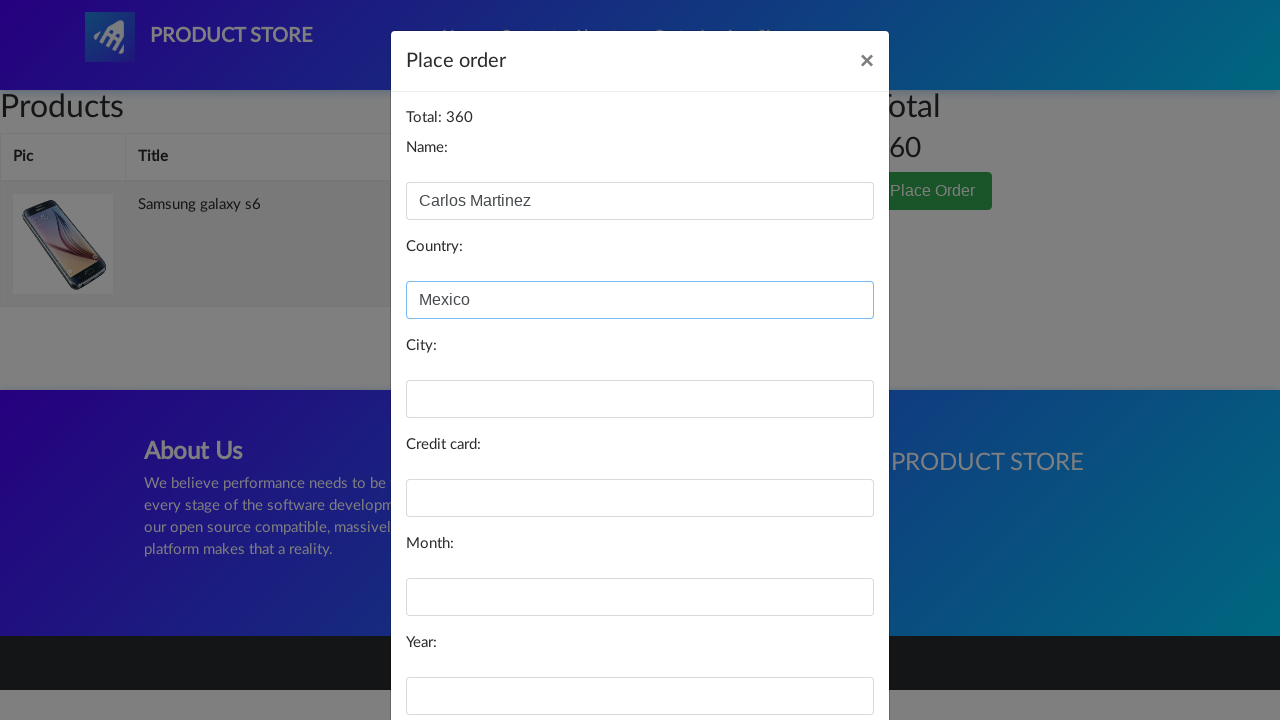

Filled city field with 'Mexico City' on #city
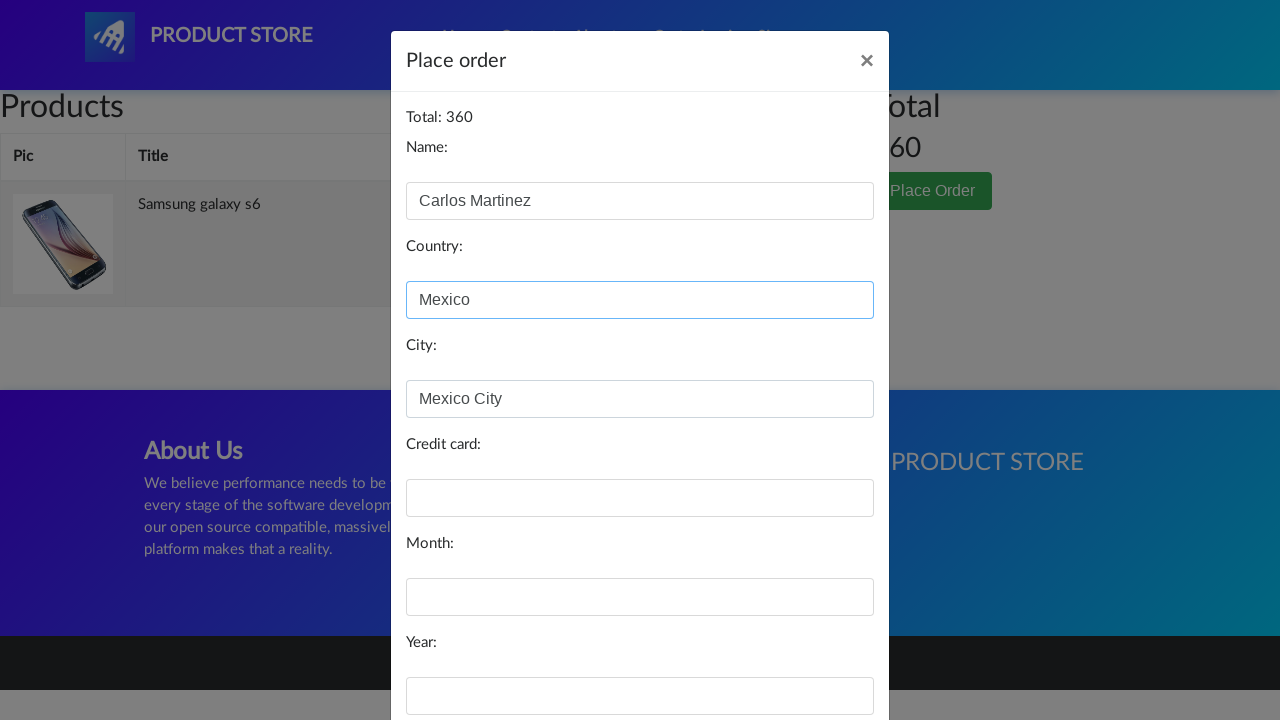

Filled credit card field with test card number on #card
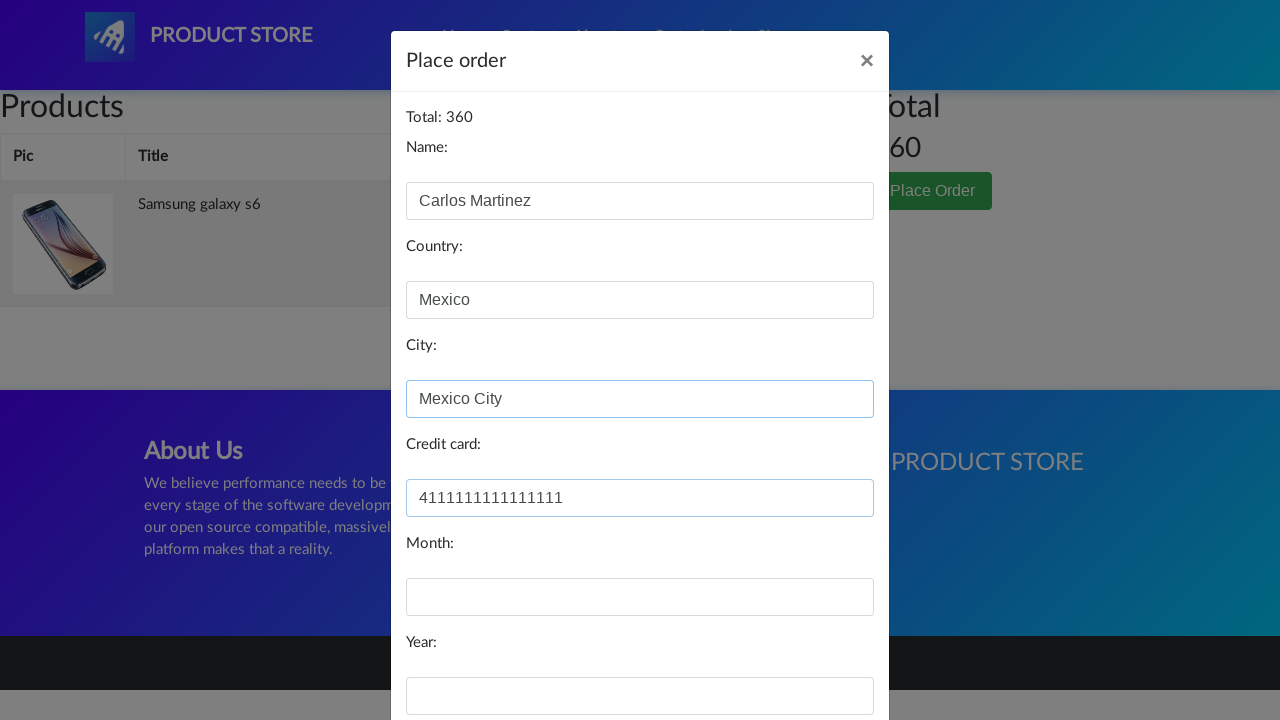

Filled expiration month field with '12' on #month
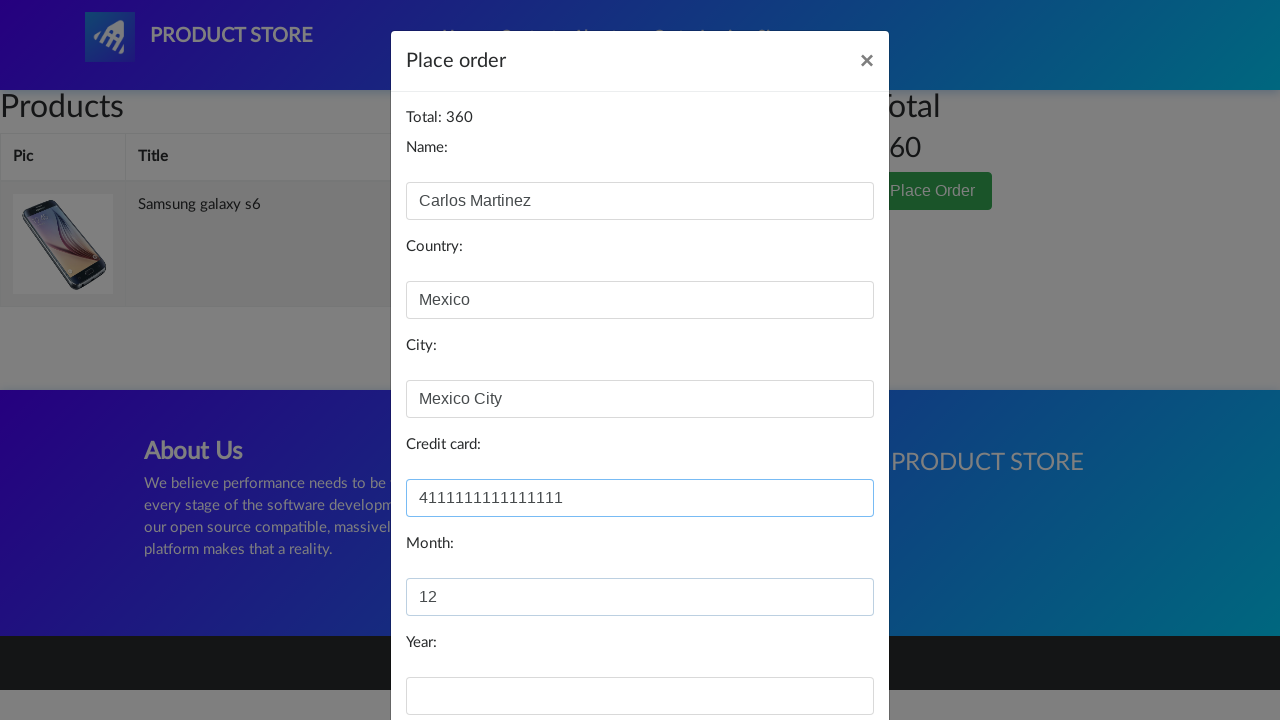

Filled expiration year field with '2025' on #year
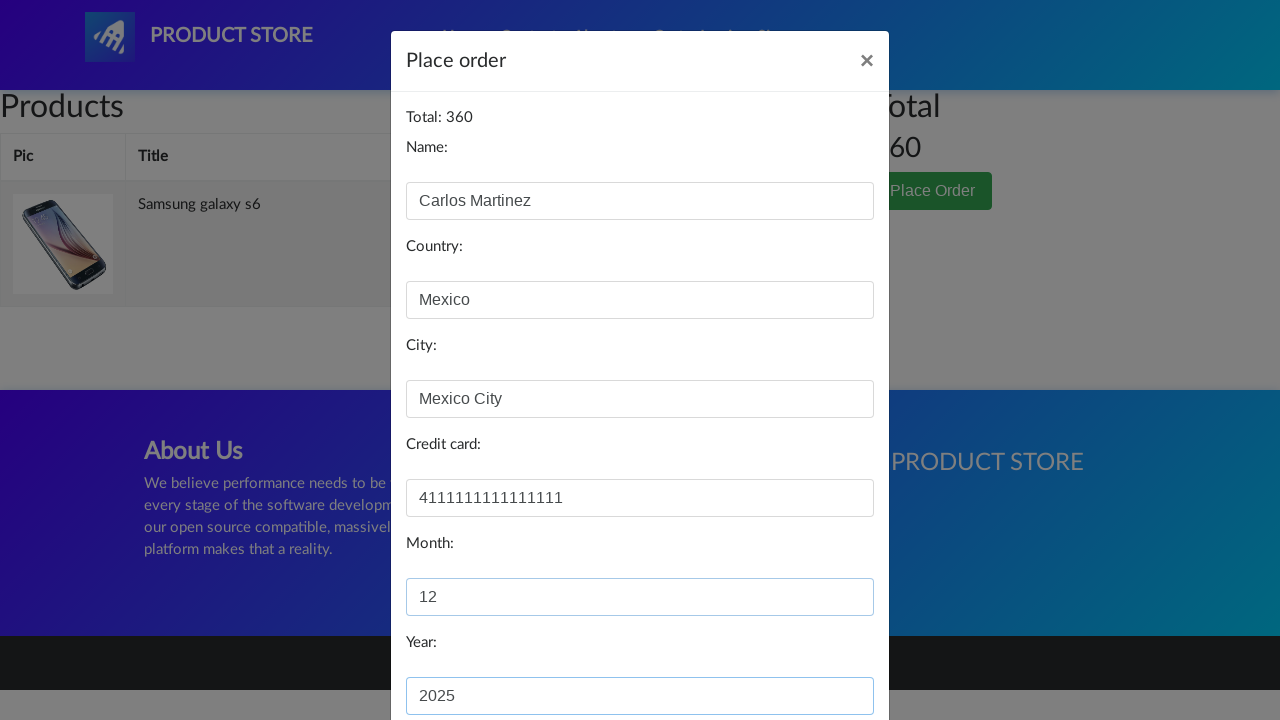

Clicked Purchase button to complete the transaction at (823, 655) on xpath=//button[text()='Purchase']
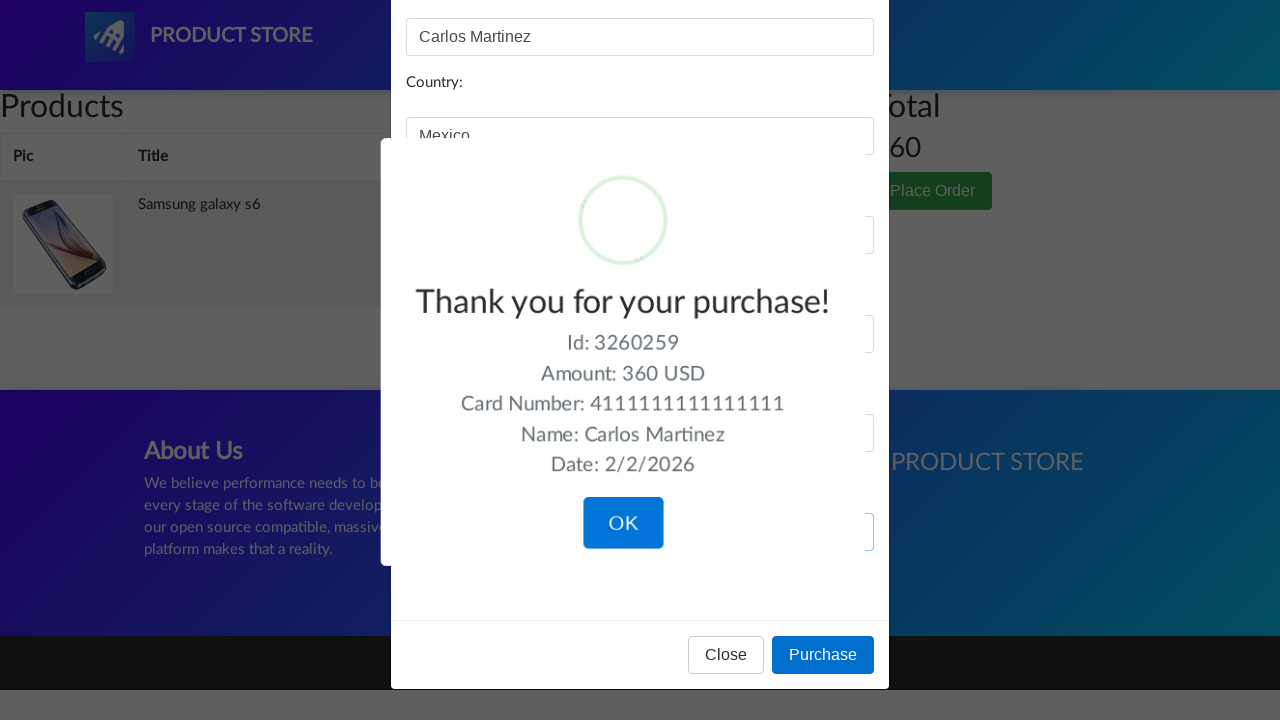

Purchase success confirmation dialog appeared
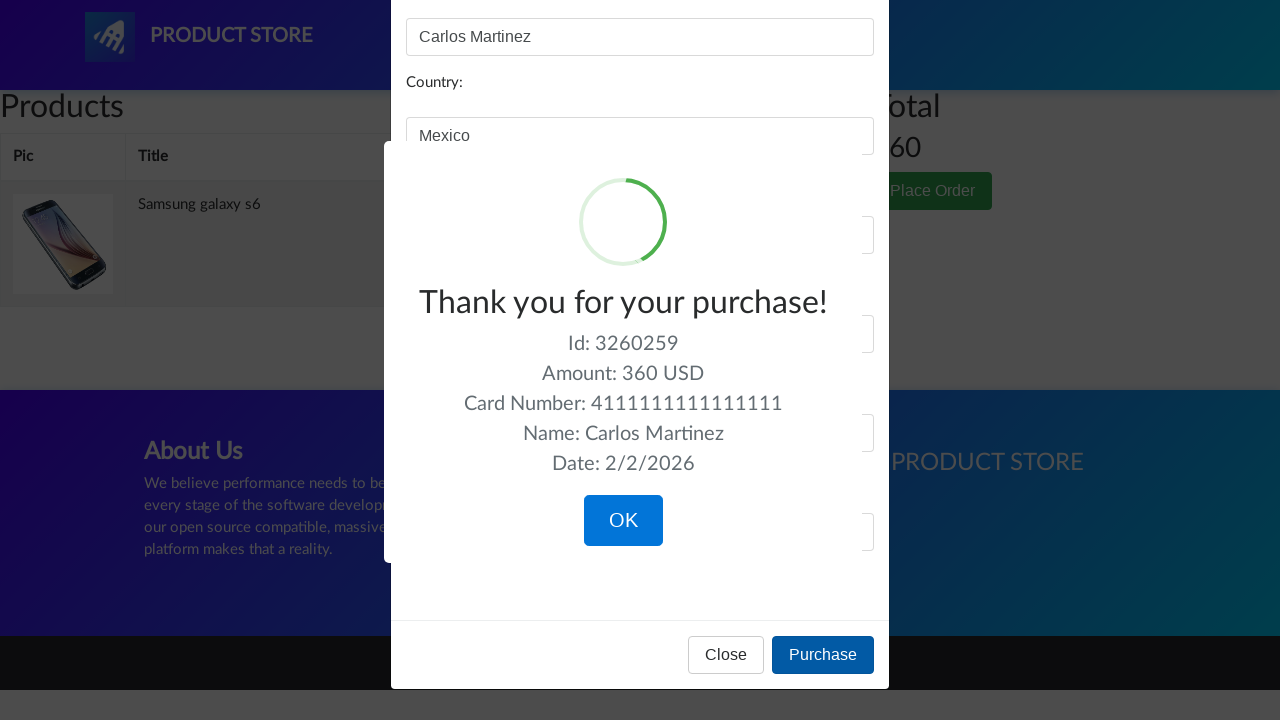

Clicked OK button to close success confirmation dialog at (623, 521) on xpath=//button[text()='OK']
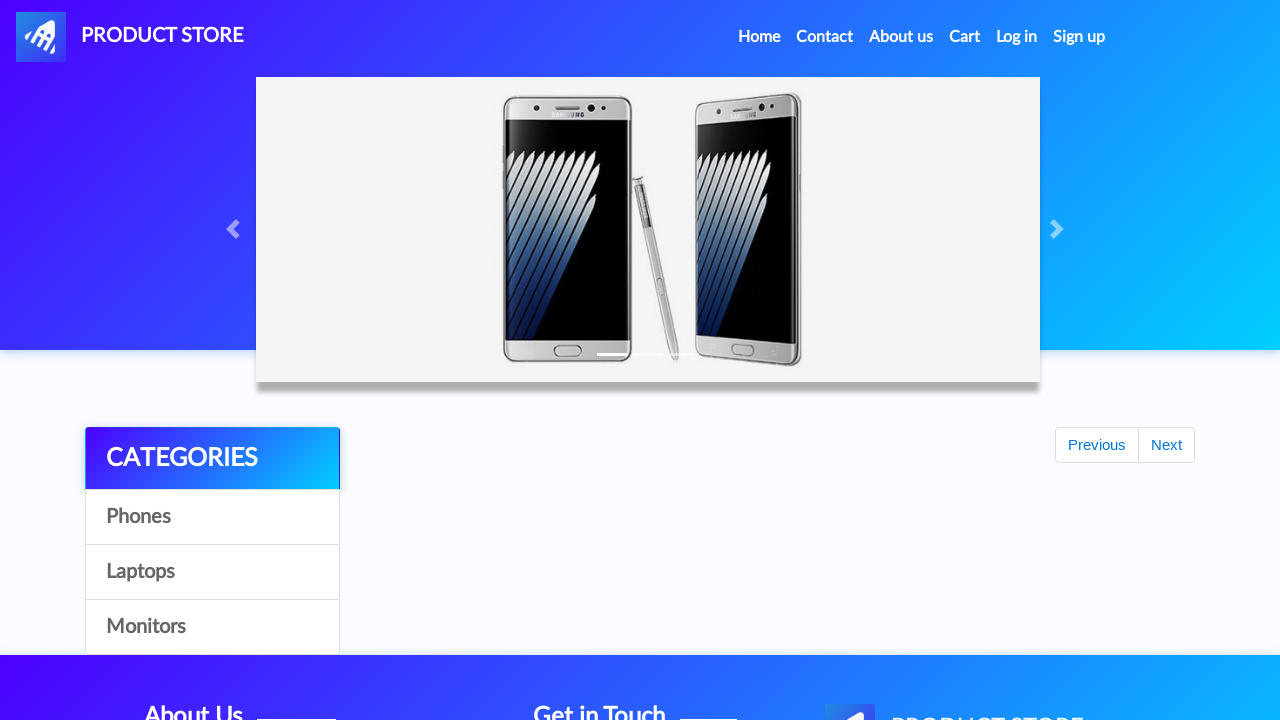

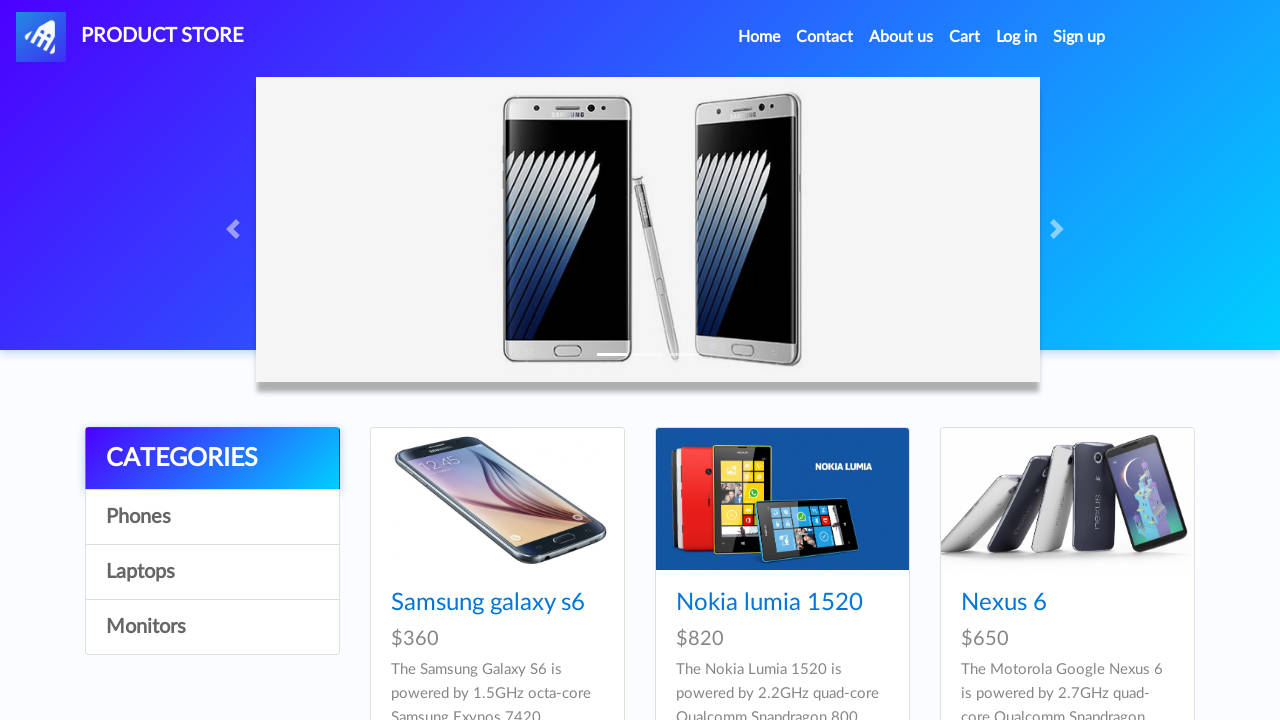